Tests that the Clear completed button is hidden when no items are completed

Starting URL: https://demo.playwright.dev/todomvc

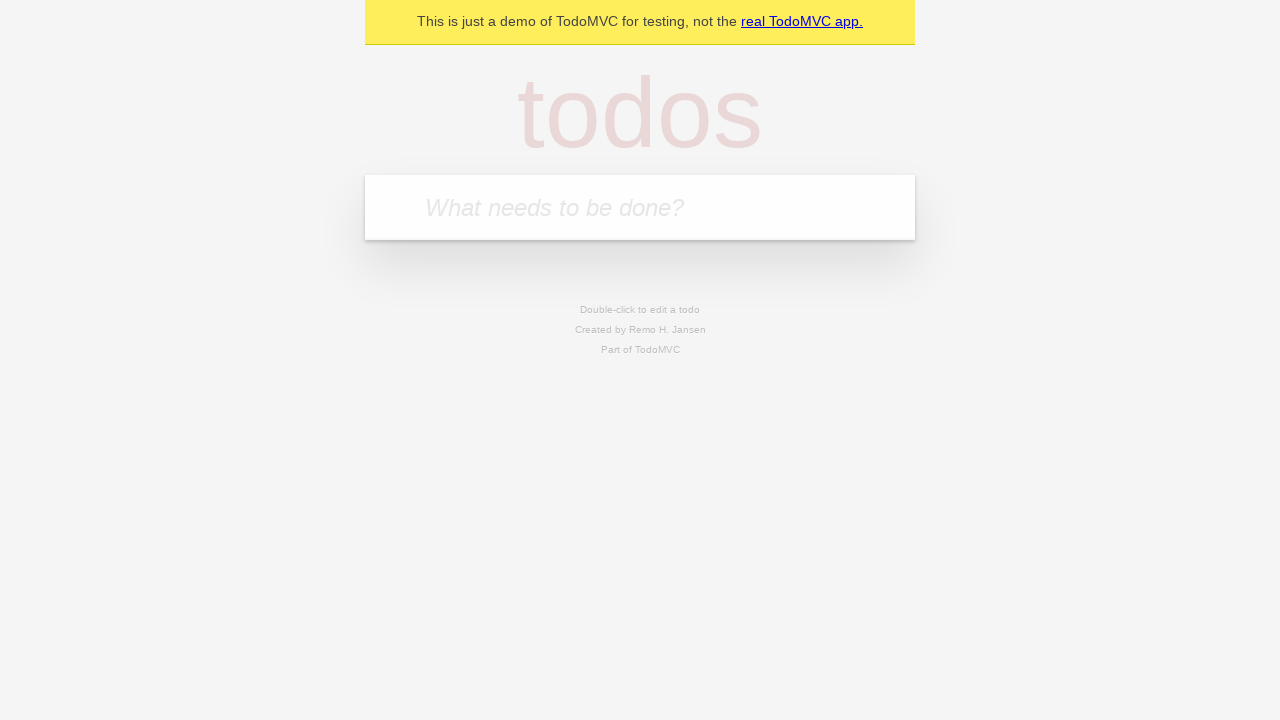

Filled new todo input with 'buy some cheese' on internal:attr=[placeholder="What needs to be done?"i]
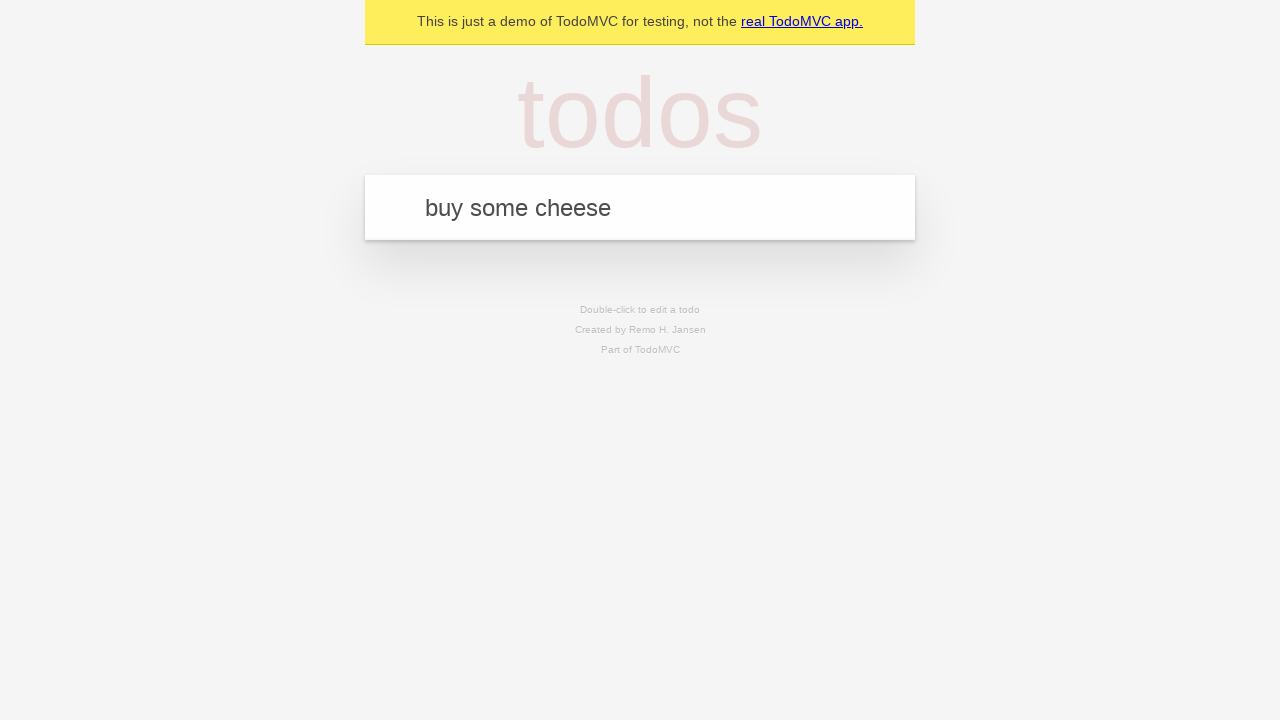

Pressed Enter to add todo 'buy some cheese' on internal:attr=[placeholder="What needs to be done?"i]
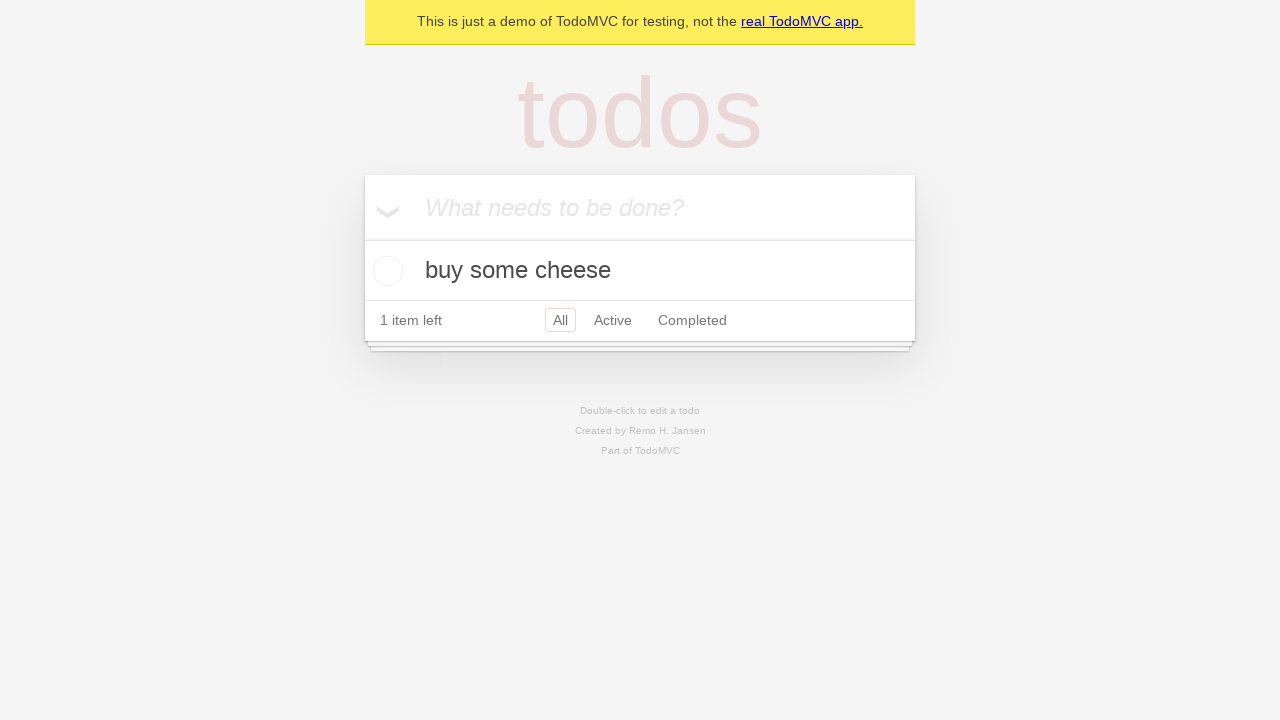

Filled new todo input with 'feed the cat' on internal:attr=[placeholder="What needs to be done?"i]
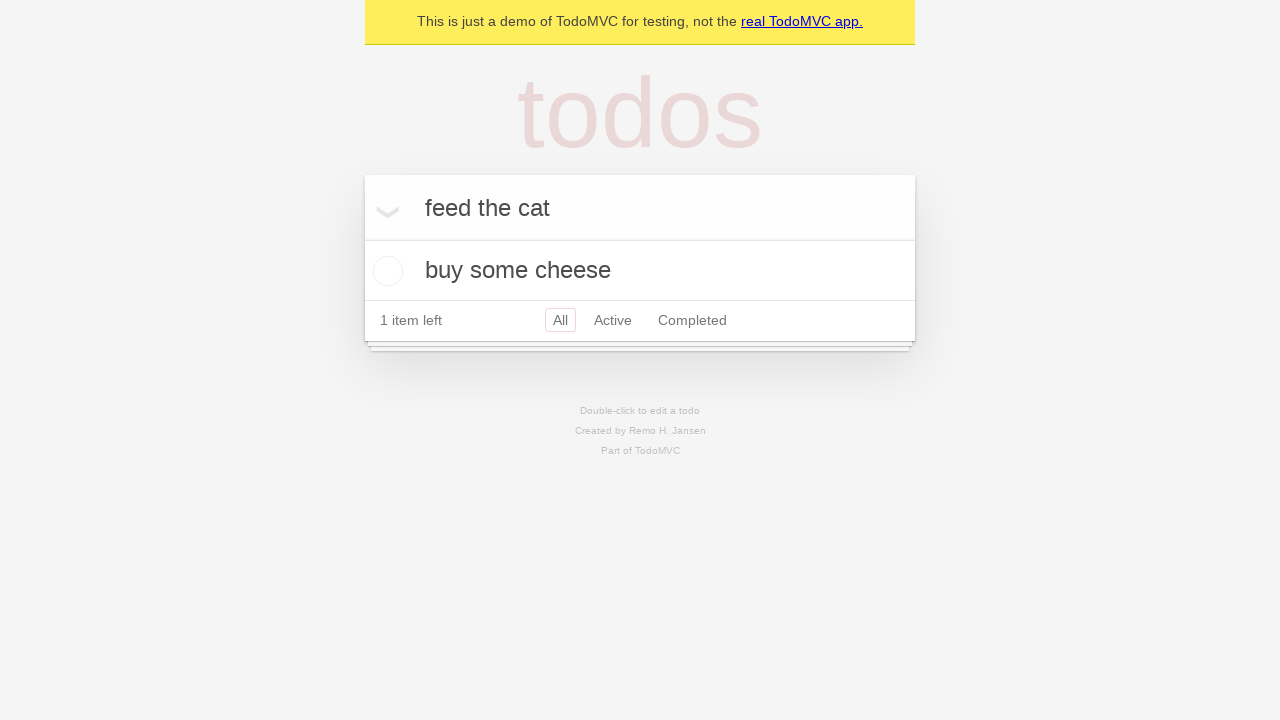

Pressed Enter to add todo 'feed the cat' on internal:attr=[placeholder="What needs to be done?"i]
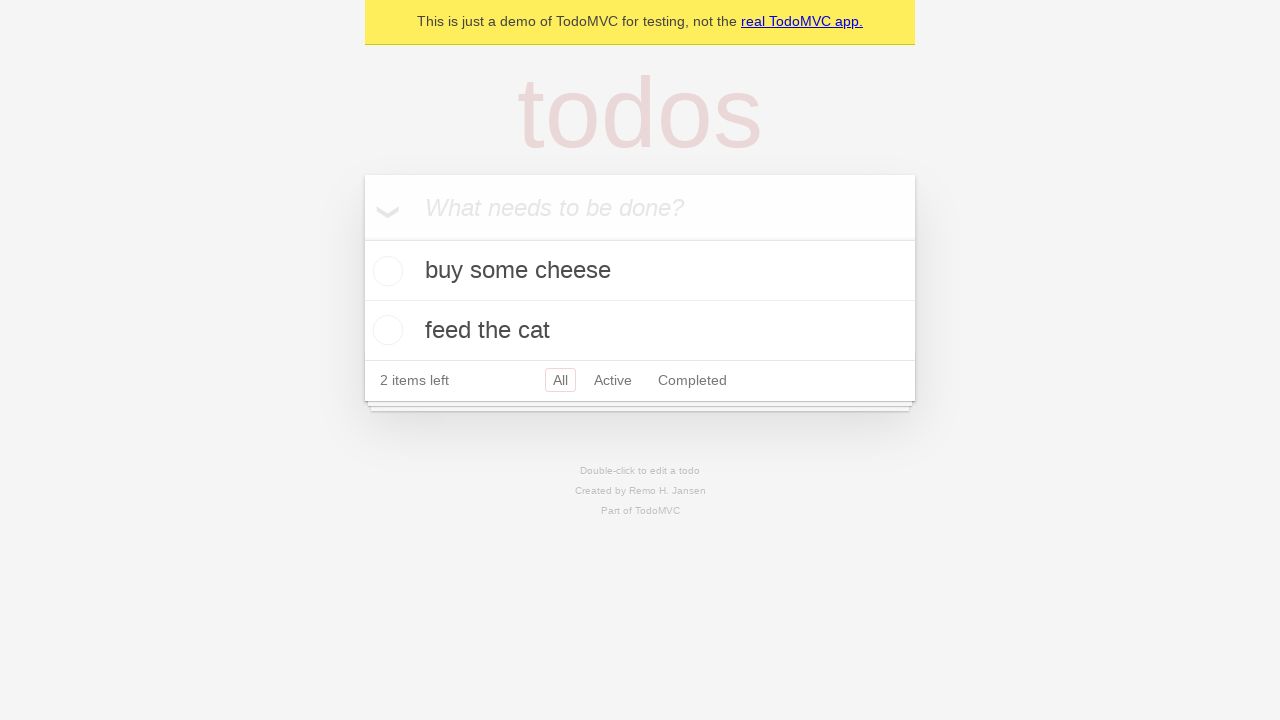

Filled new todo input with 'book a doctors appointment' on internal:attr=[placeholder="What needs to be done?"i]
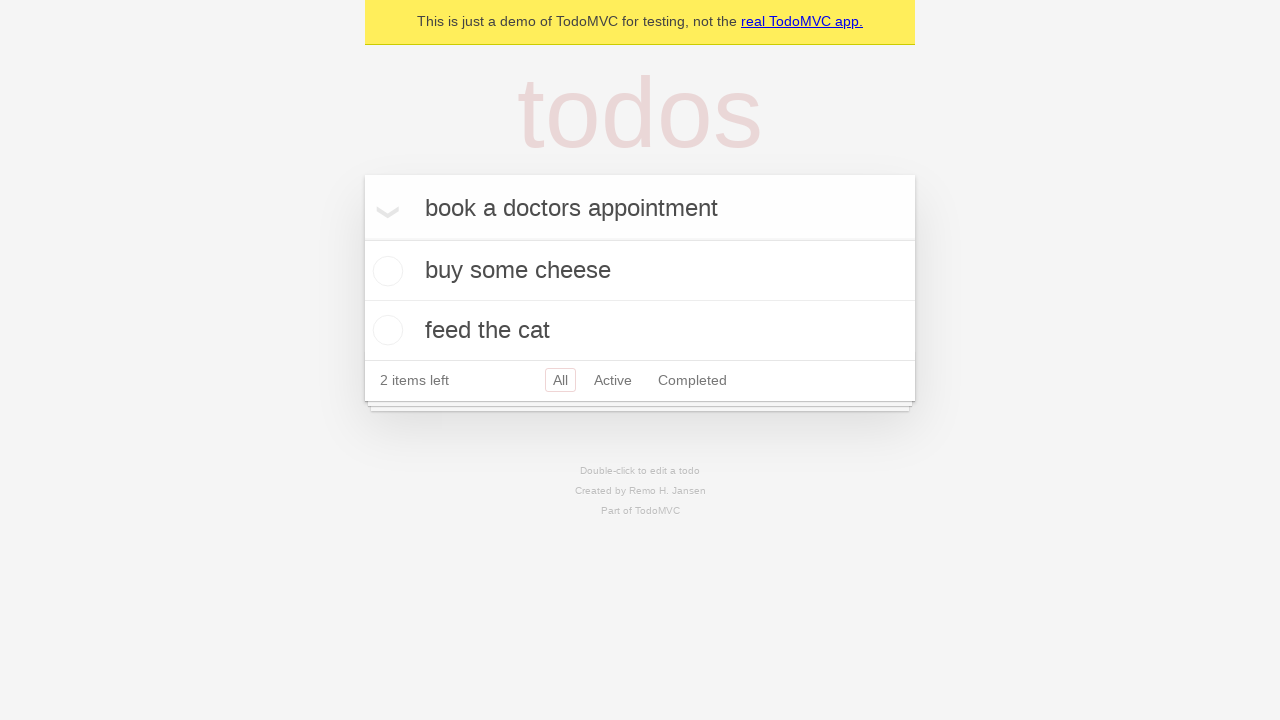

Pressed Enter to add todo 'book a doctors appointment' on internal:attr=[placeholder="What needs to be done?"i]
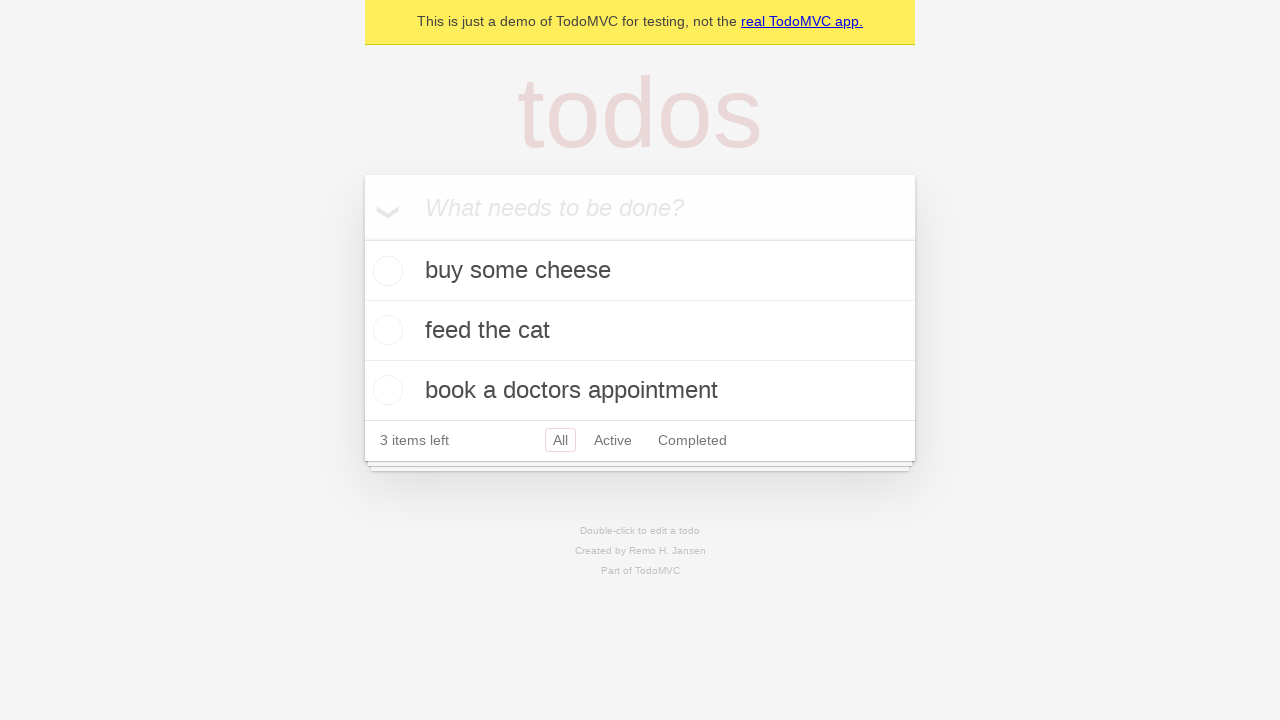

Waited for all 3 todos to be rendered
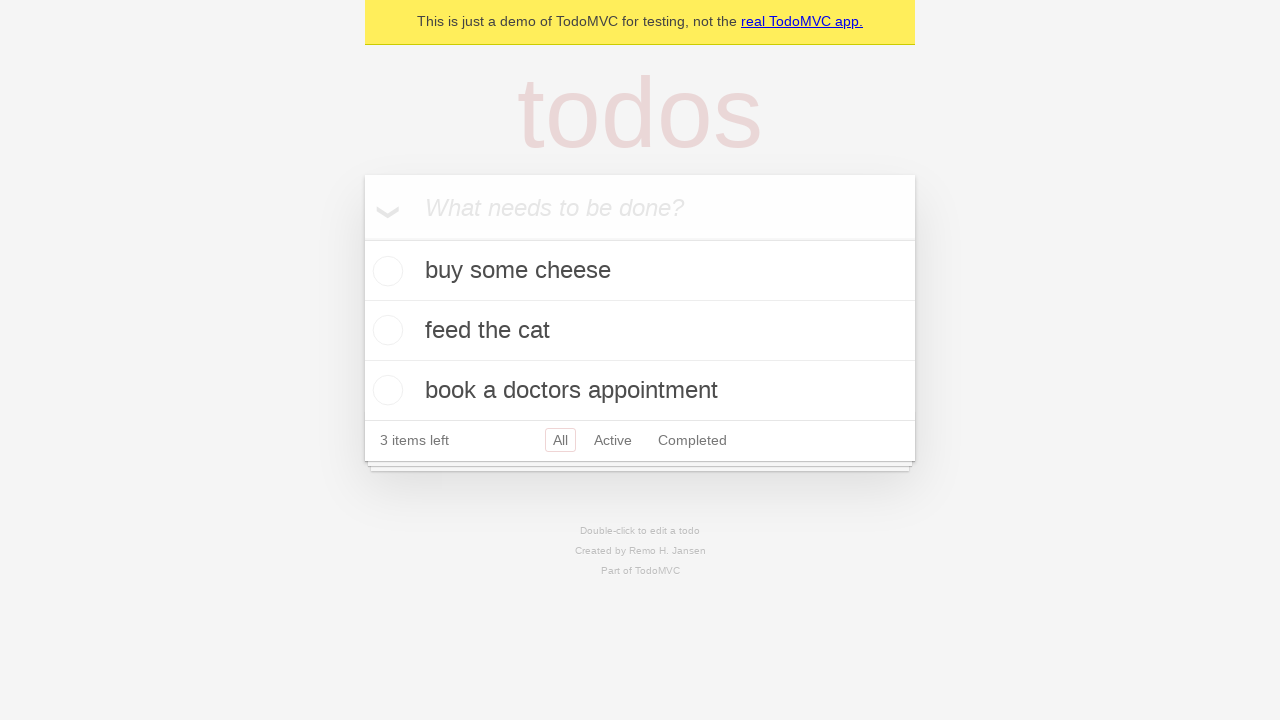

Checked the first todo item to mark it as completed at (385, 271) on .todo-list li .toggle >> nth=0
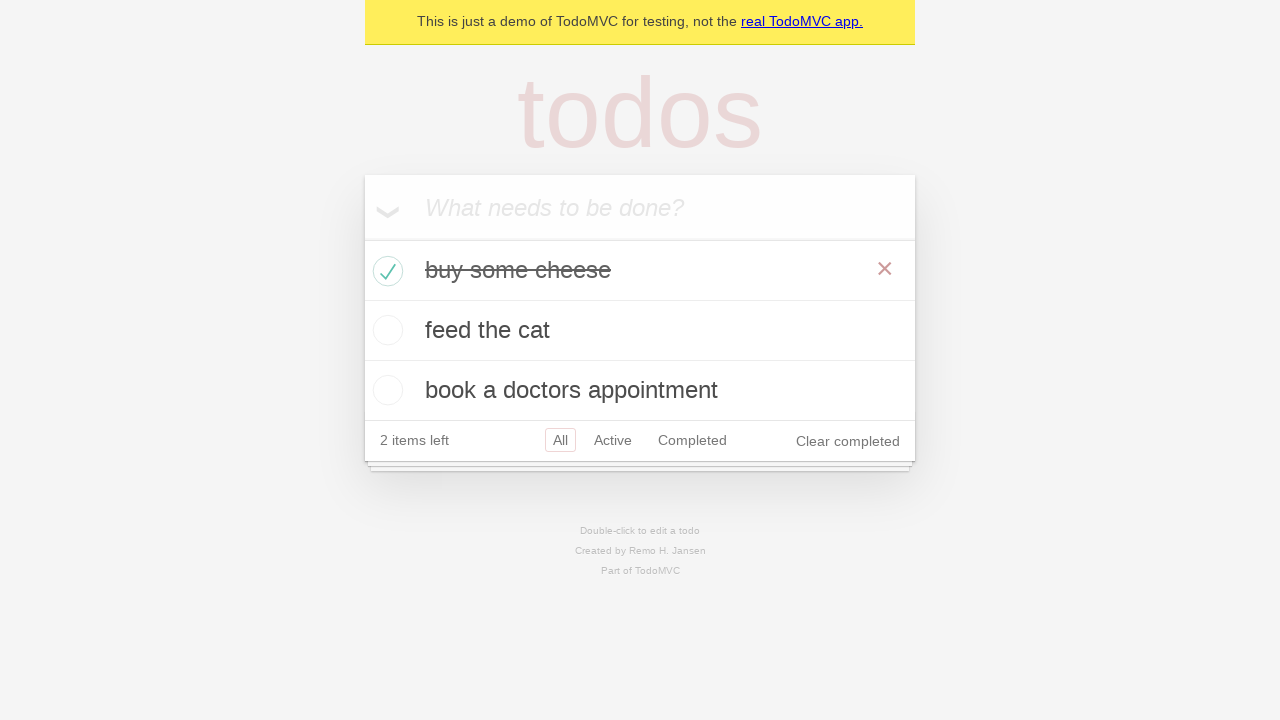

Clicked the 'Clear completed' button to remove completed items at (848, 441) on internal:role=button[name="Clear completed"i]
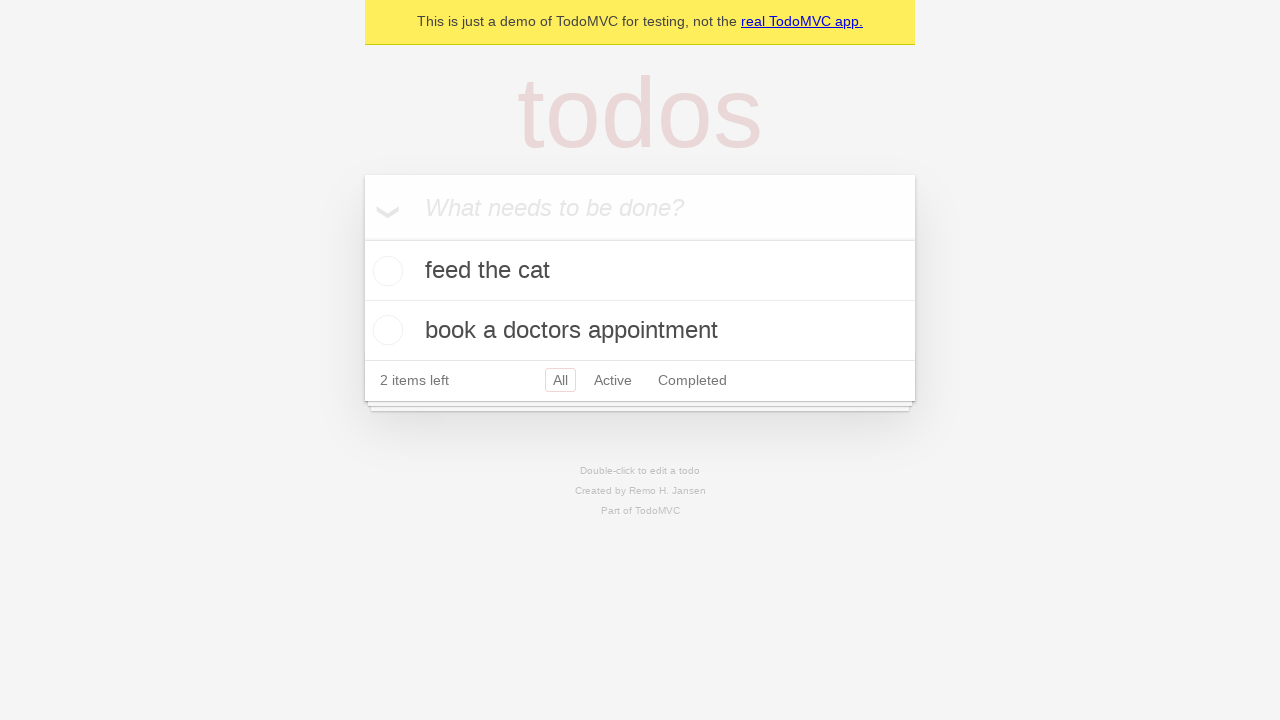

Verified that 'Clear completed' button is hidden when no items are completed
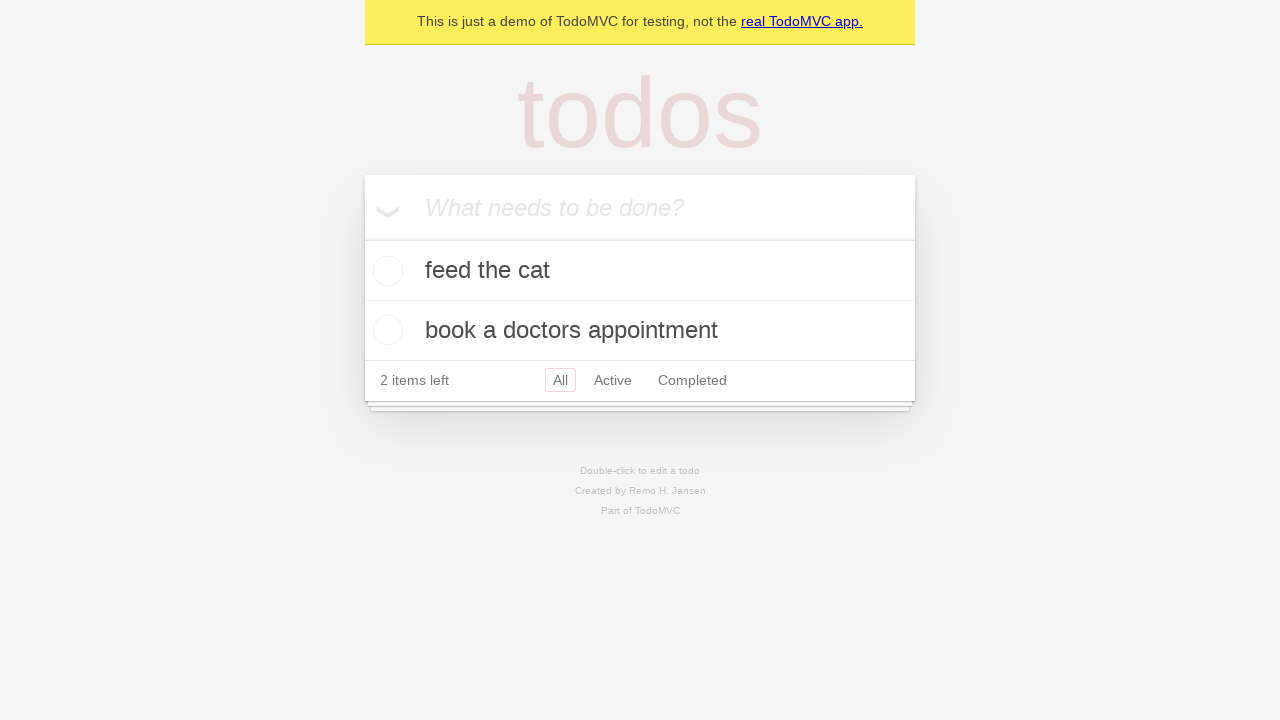

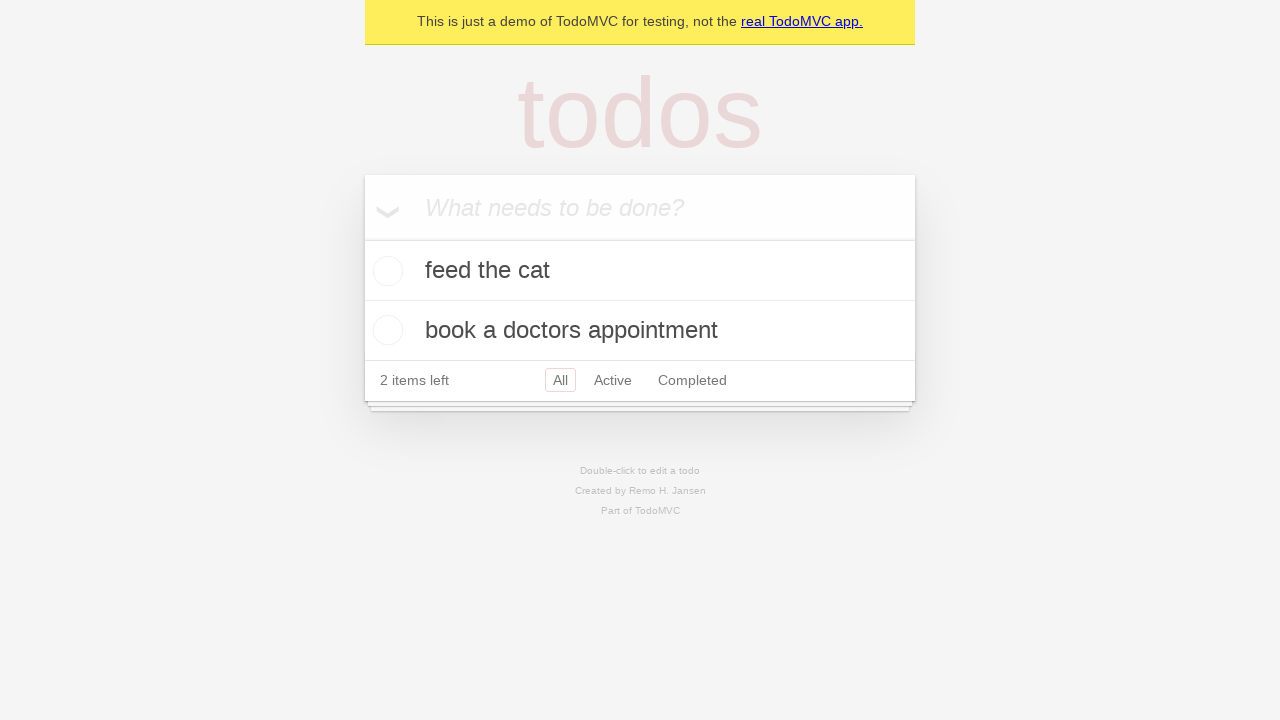